Tests a math quiz where two numbers are displayed, their sum must be selected from a dropdown, and the form is submitted

Starting URL: http://suninjuly.github.io/selects2.html

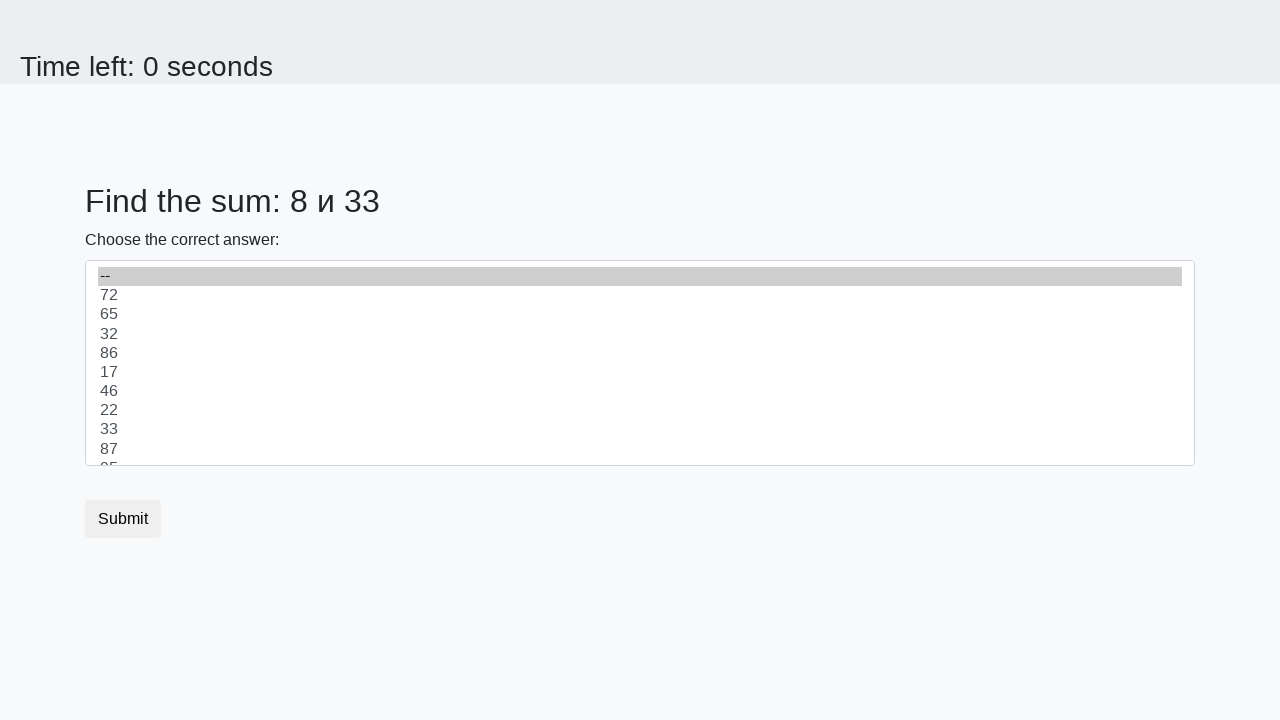

Retrieved first number from page
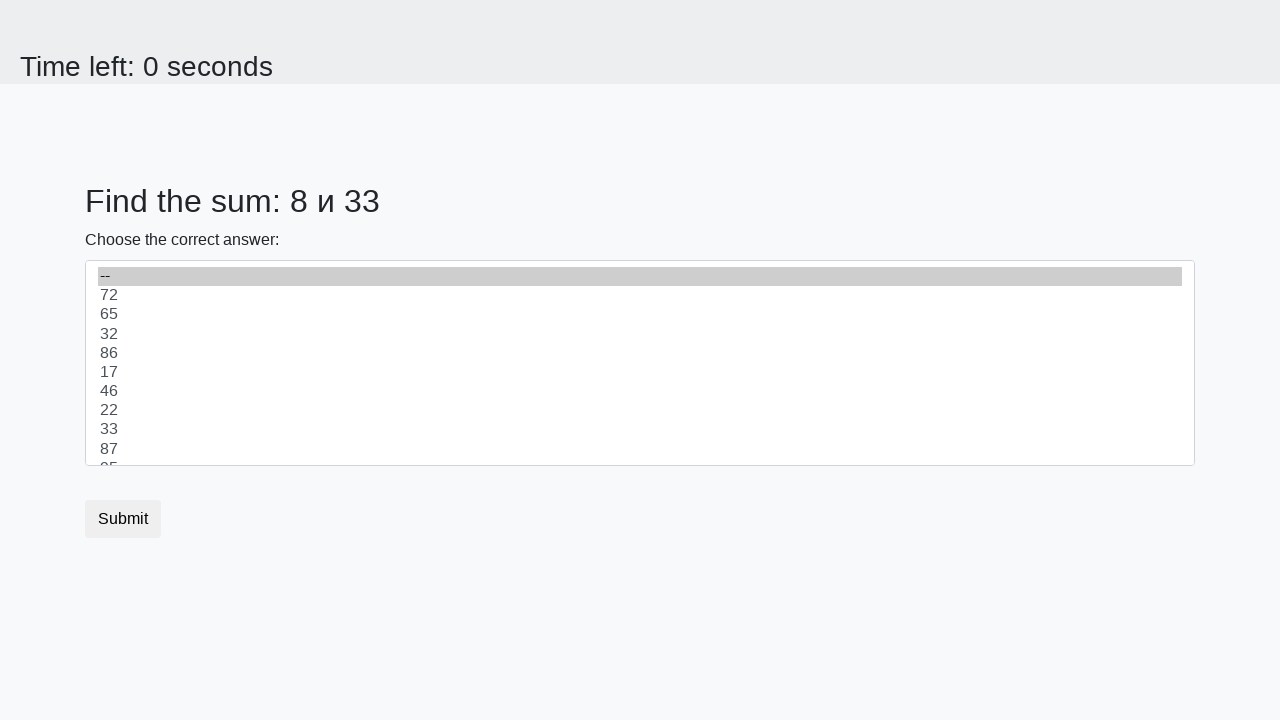

Retrieved second number from page
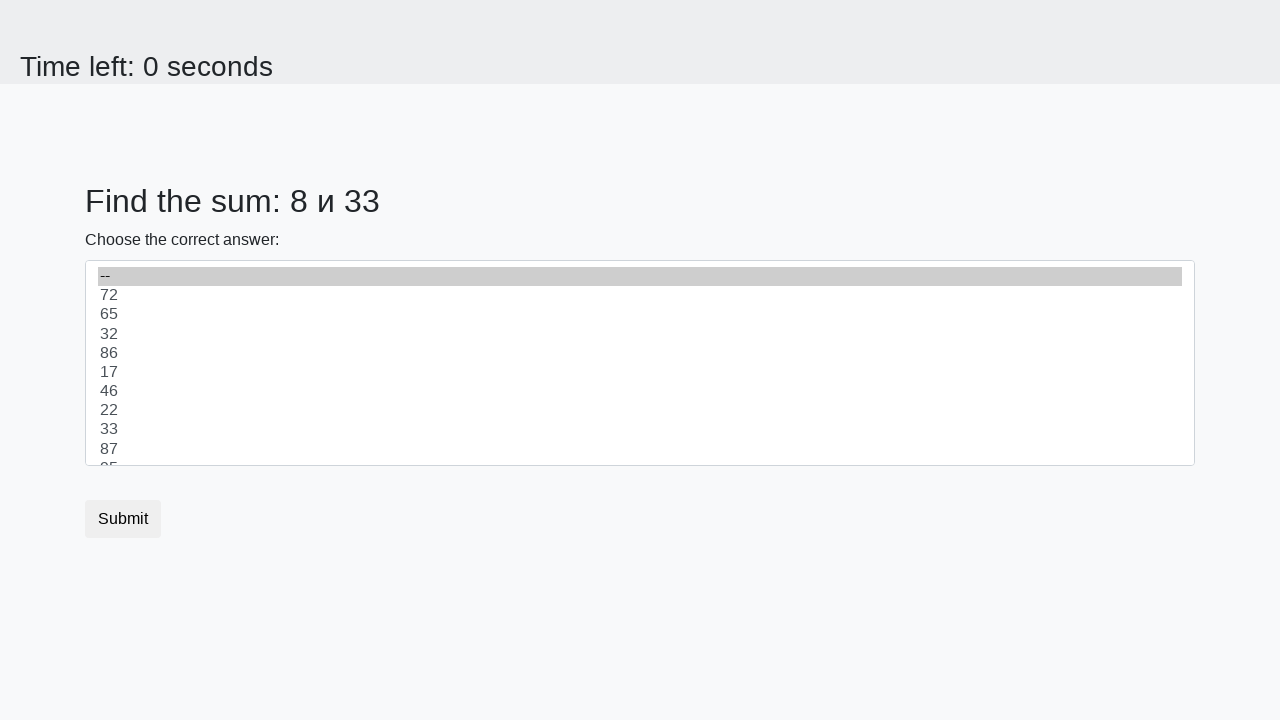

Calculated sum: 8 + 33 = 41
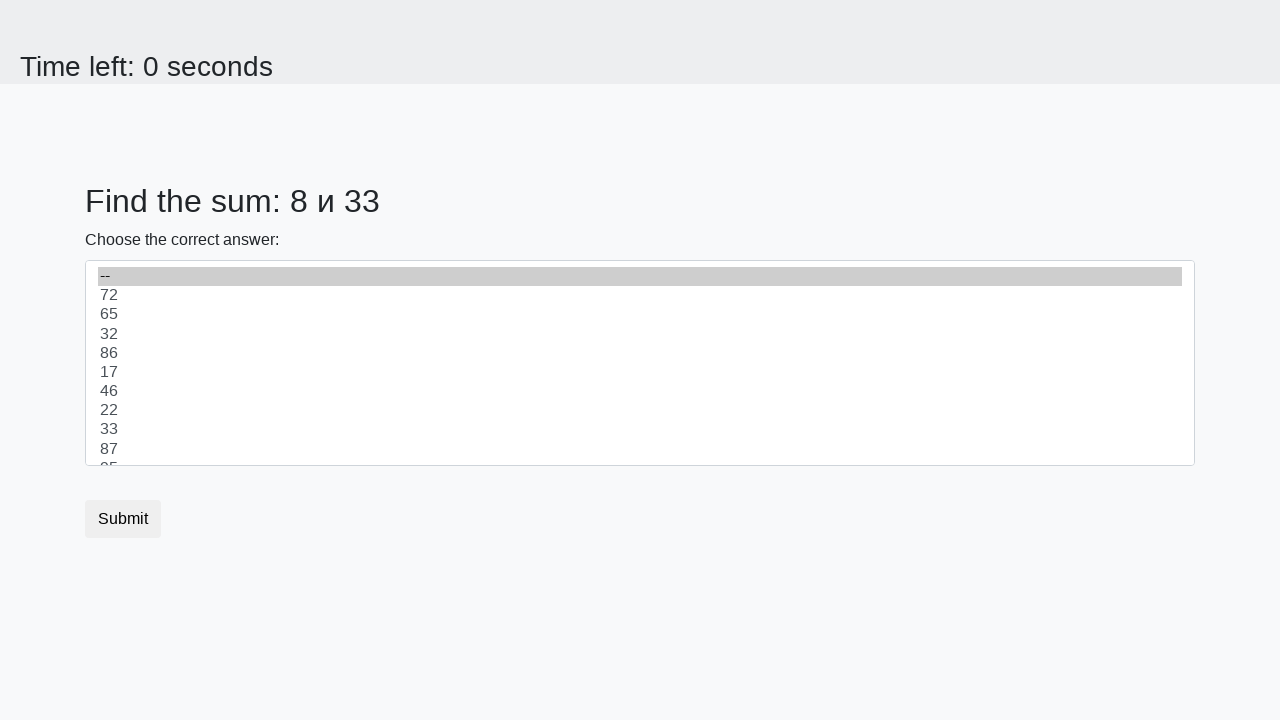

Selected sum value '41' from dropdown on select
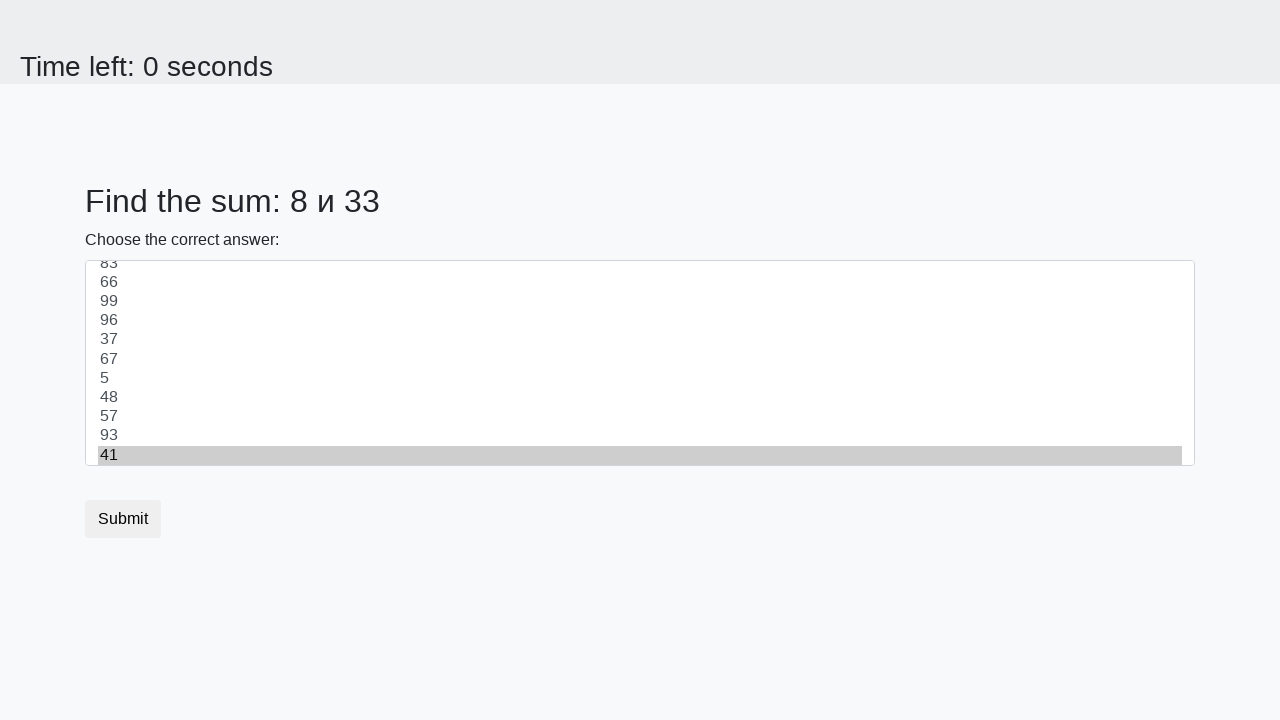

Clicked submit button to submit the quiz at (123, 519) on .btn.btn-default
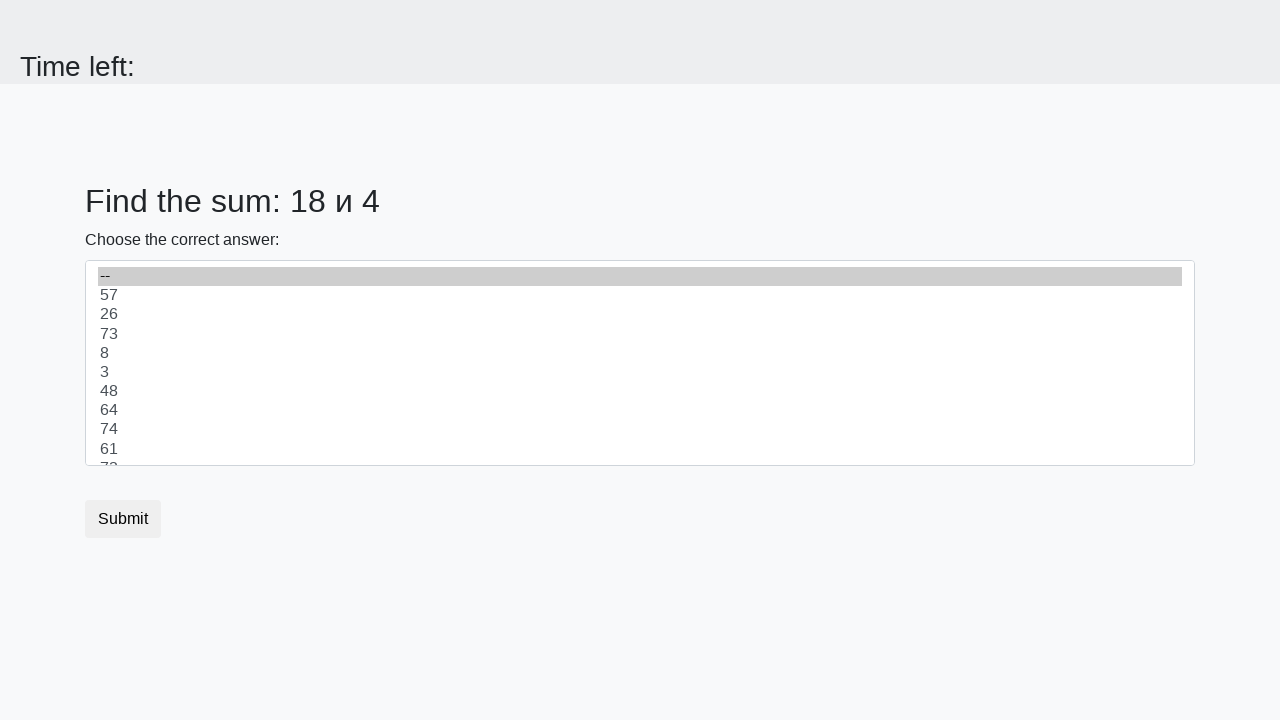

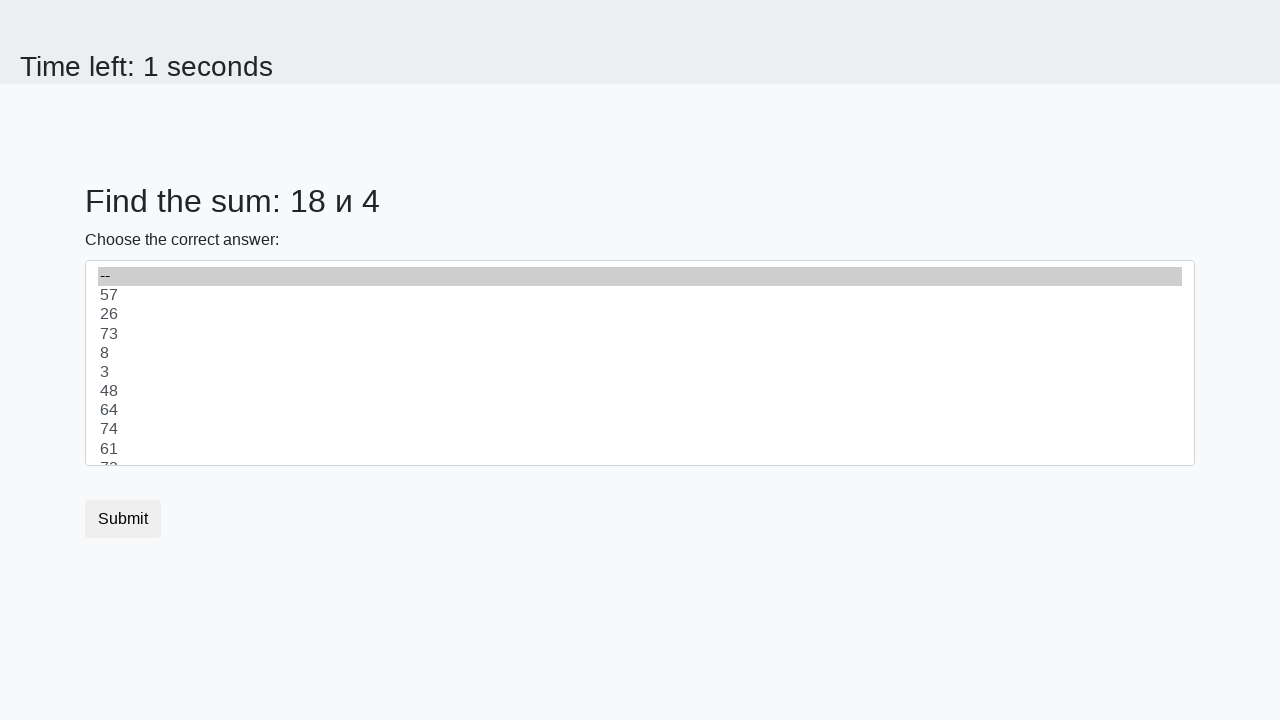